Tests multi-window/tab handling by clicking a button that opens a new tab, switching to that tab, filling a search field, closing the tab, switching back to the main window, and clicking a home button.

Starting URL: https://skpatro.github.io/demo/links/

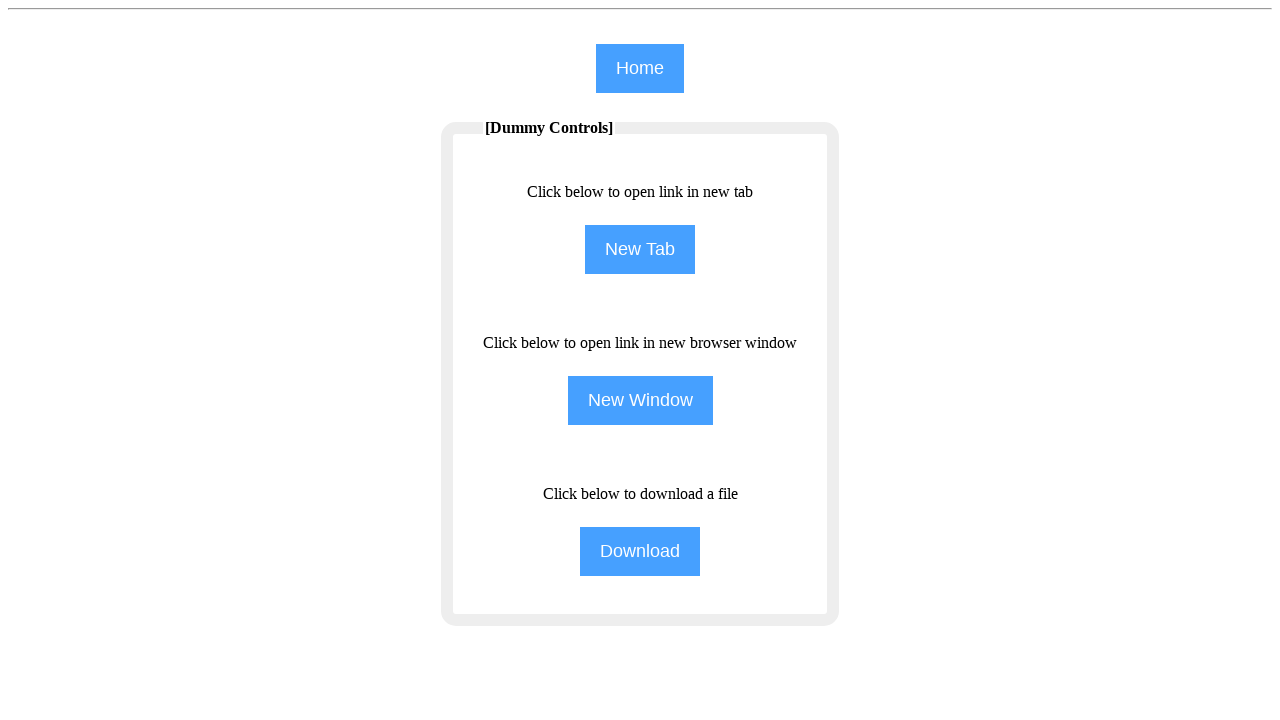

Clicked NewWindow button to open a new tab at (640, 400) on [name='NewWindow']
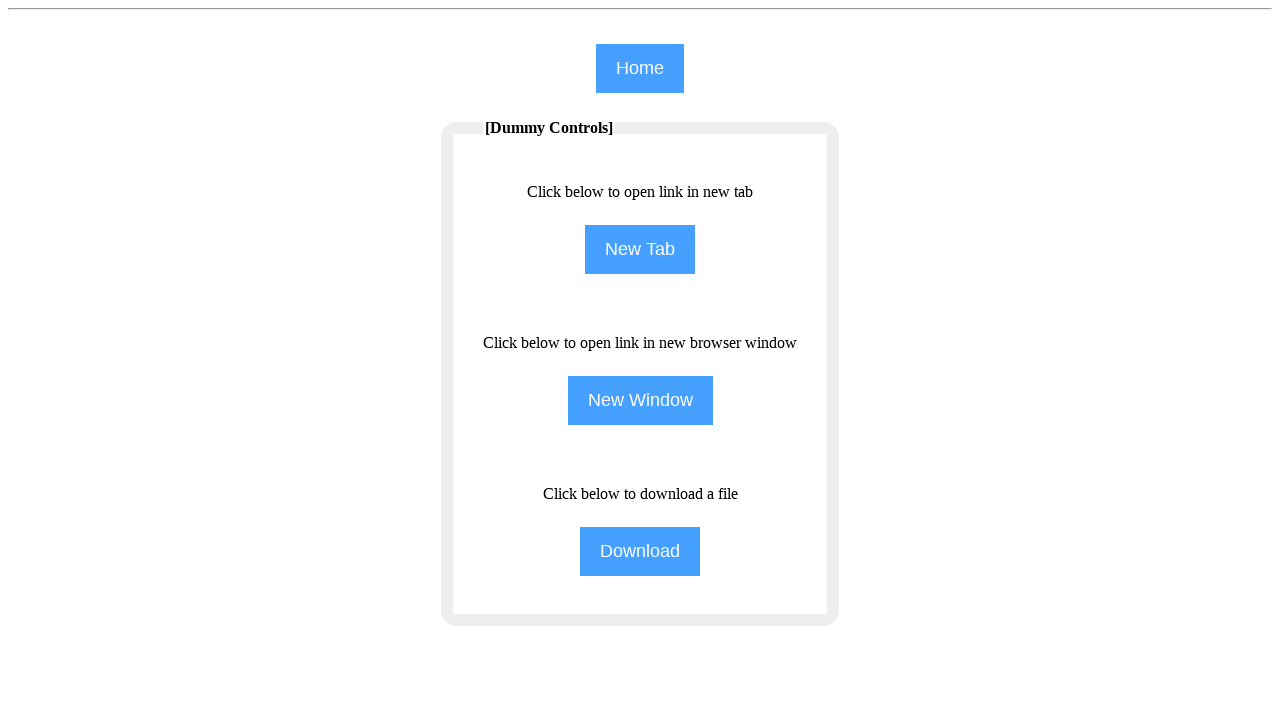

Waited for and captured new page/tab opening at (640, 400) on [name='NewWindow']
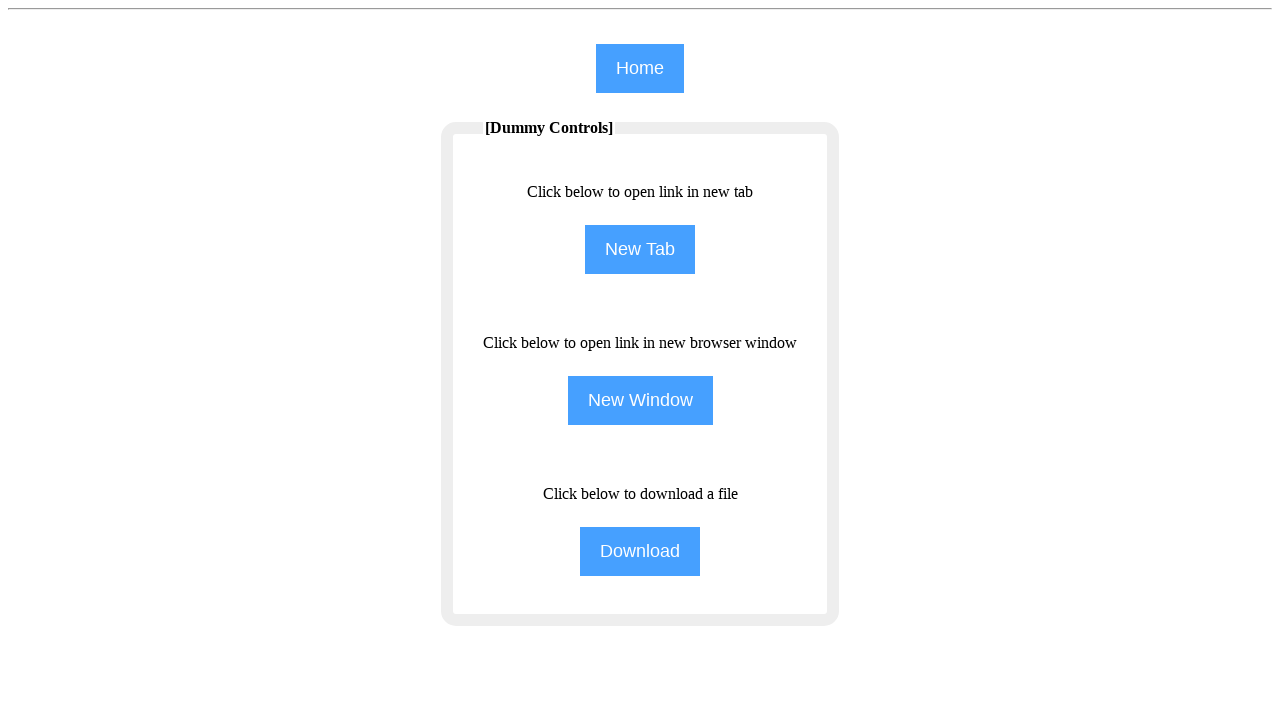

Retrieved reference to new page/tab
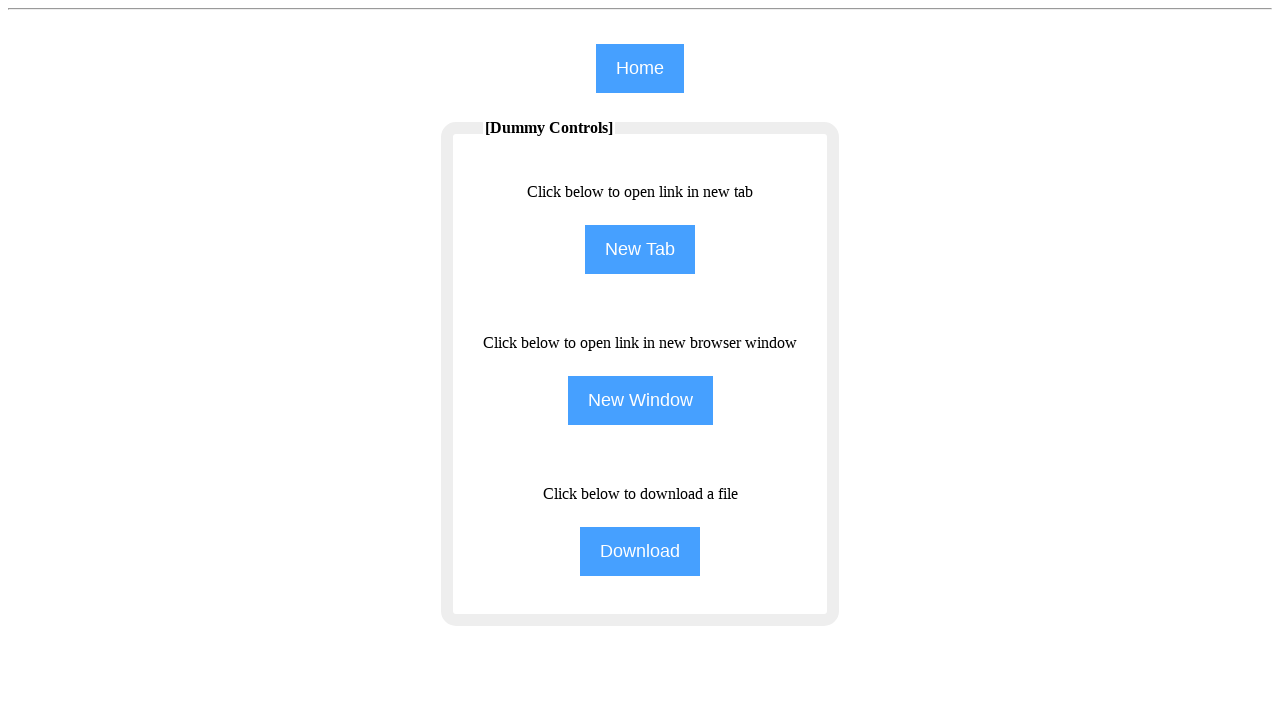

New page loaded successfully
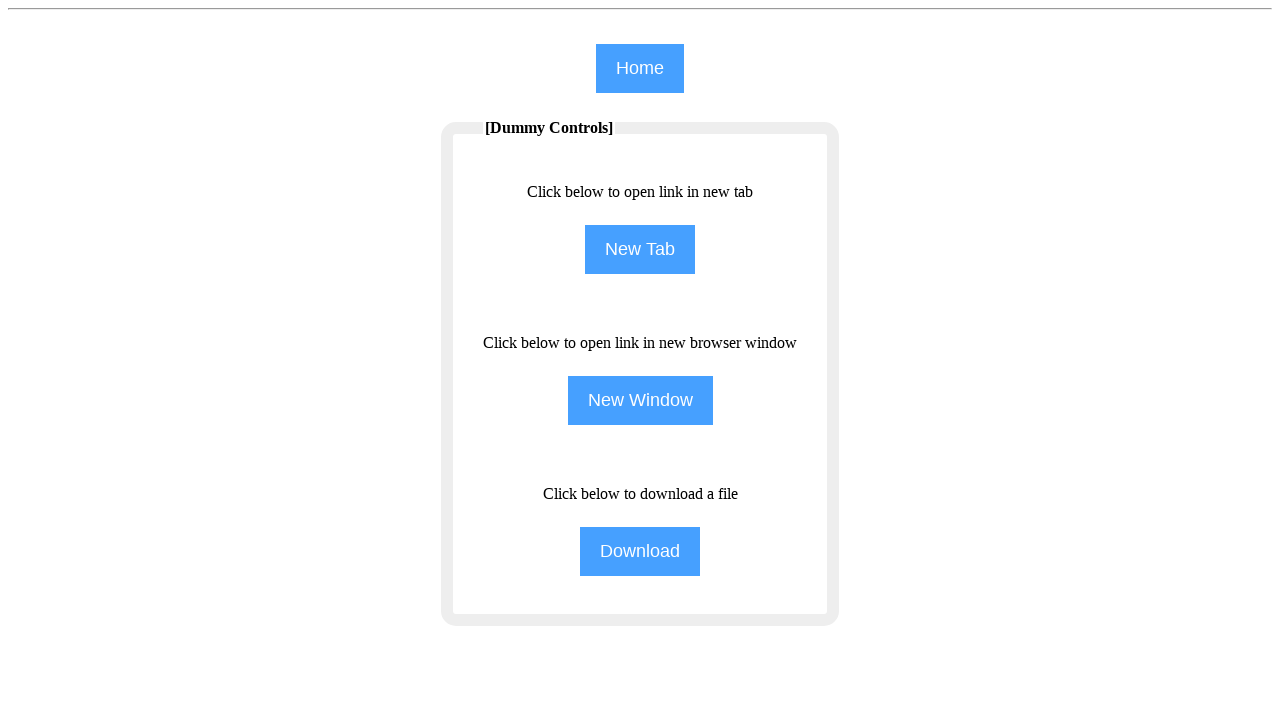

Filled search field in new tab with 'MIYA LOG' on #the7-search
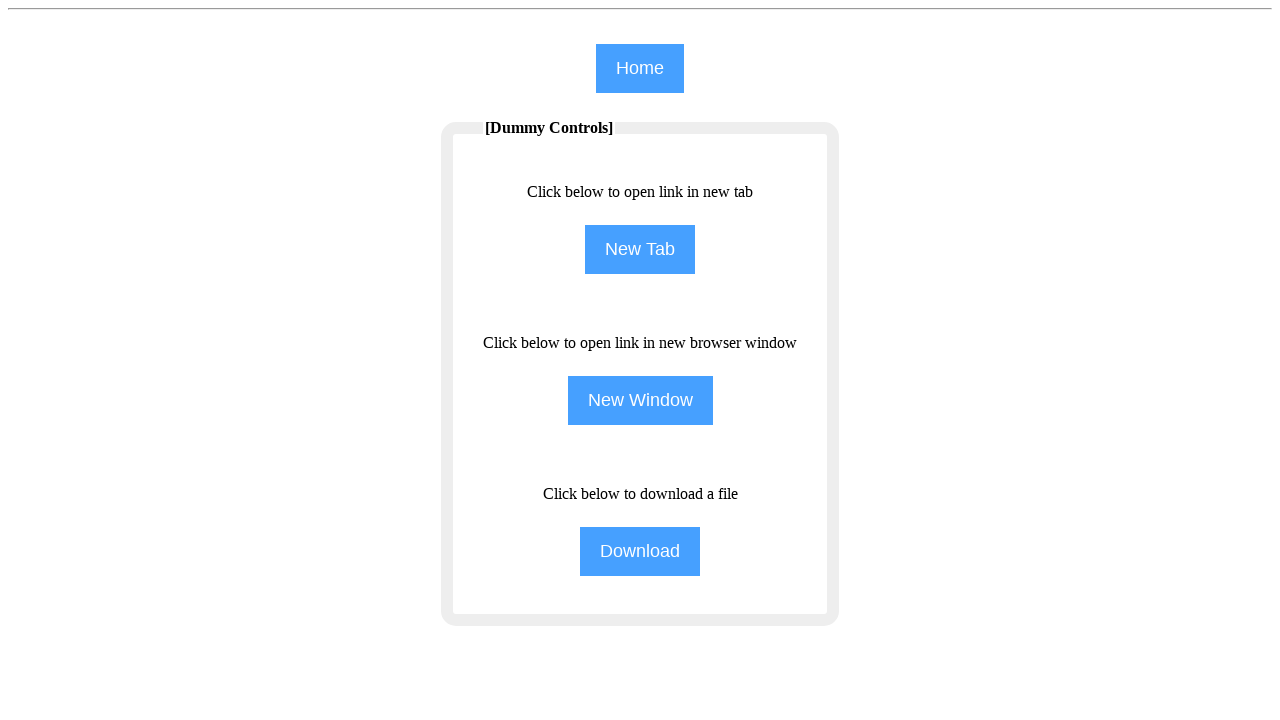

Closed the child tab
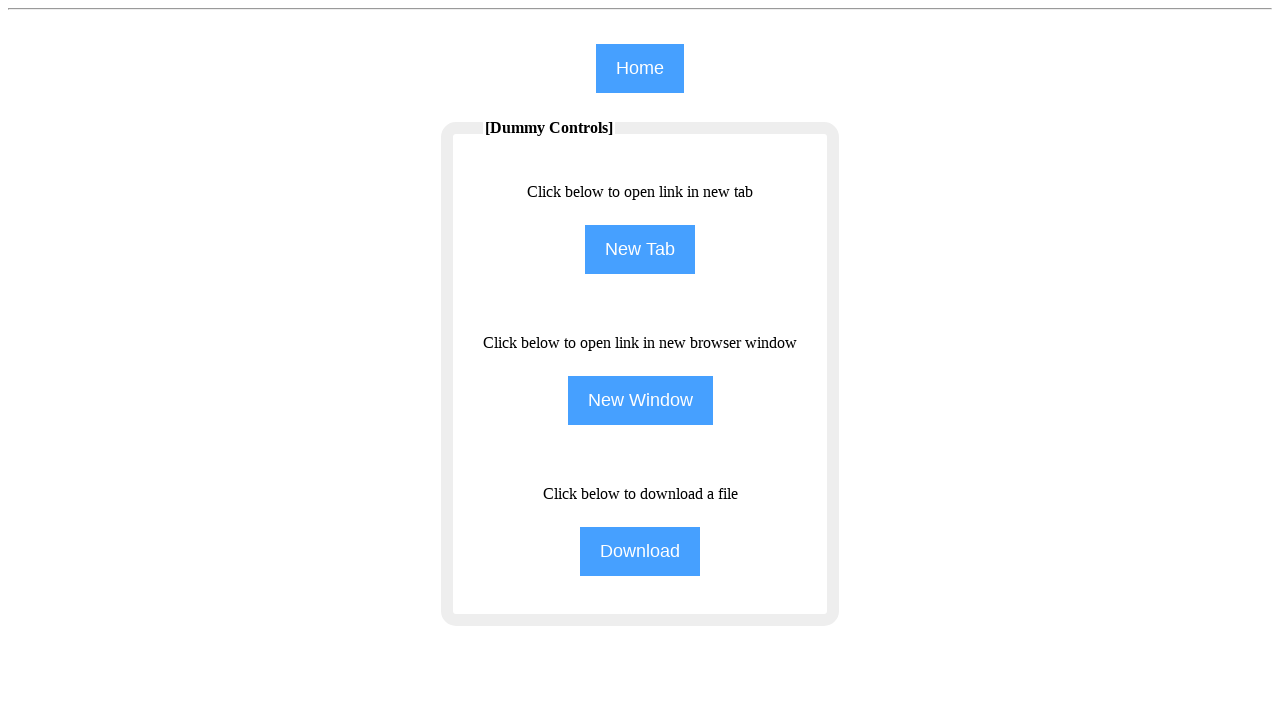

Clicked home button on main page at (640, 68) on [name='home']
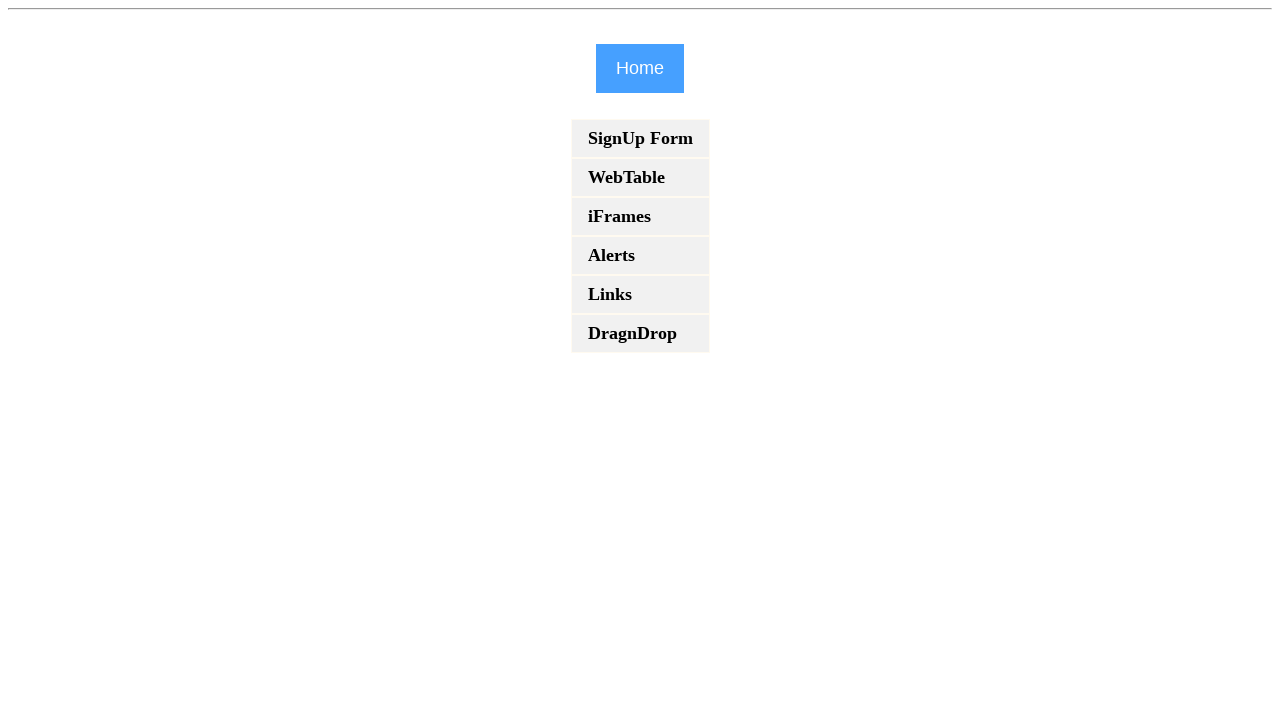

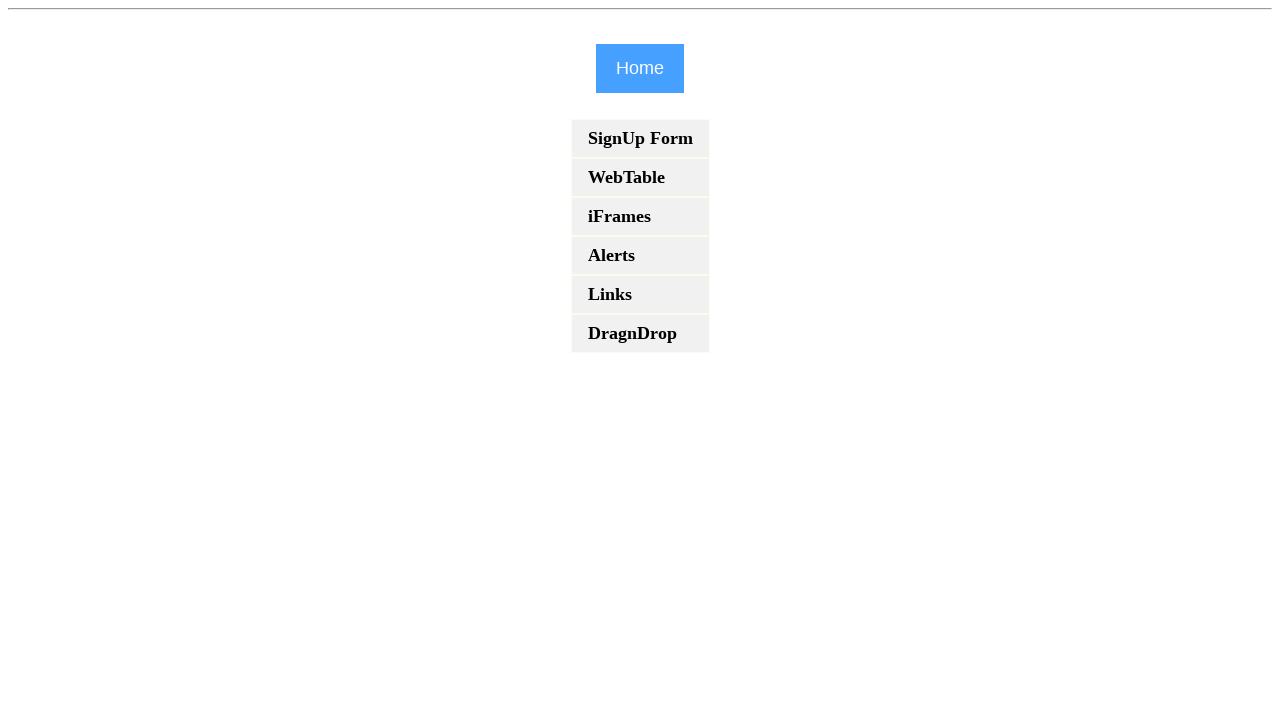